Tests horizontal scrolling functionality by scrolling right twice on a dashboard page using JavaScript execution

Starting URL: https://dashboards.handmadeinteractive.com/jasonlove/

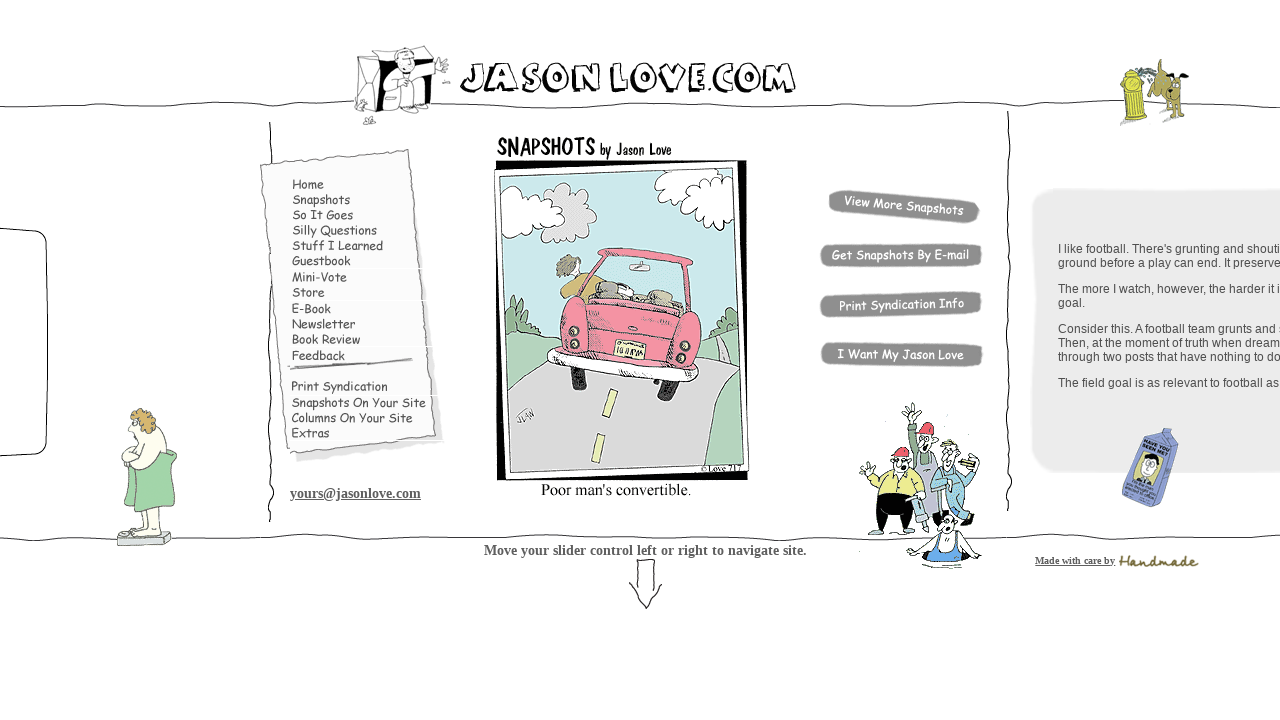

Scrolled right 1000px horizontally using JavaScript
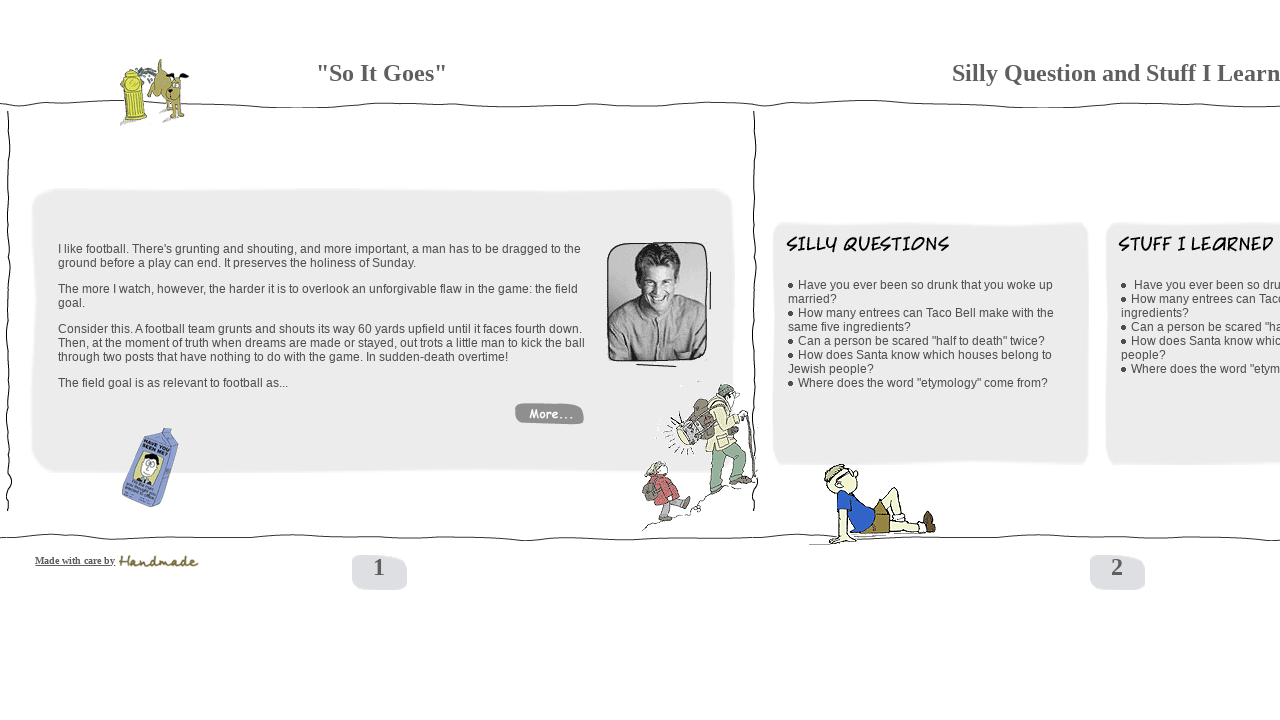

Waited 2 seconds for scroll animation to complete
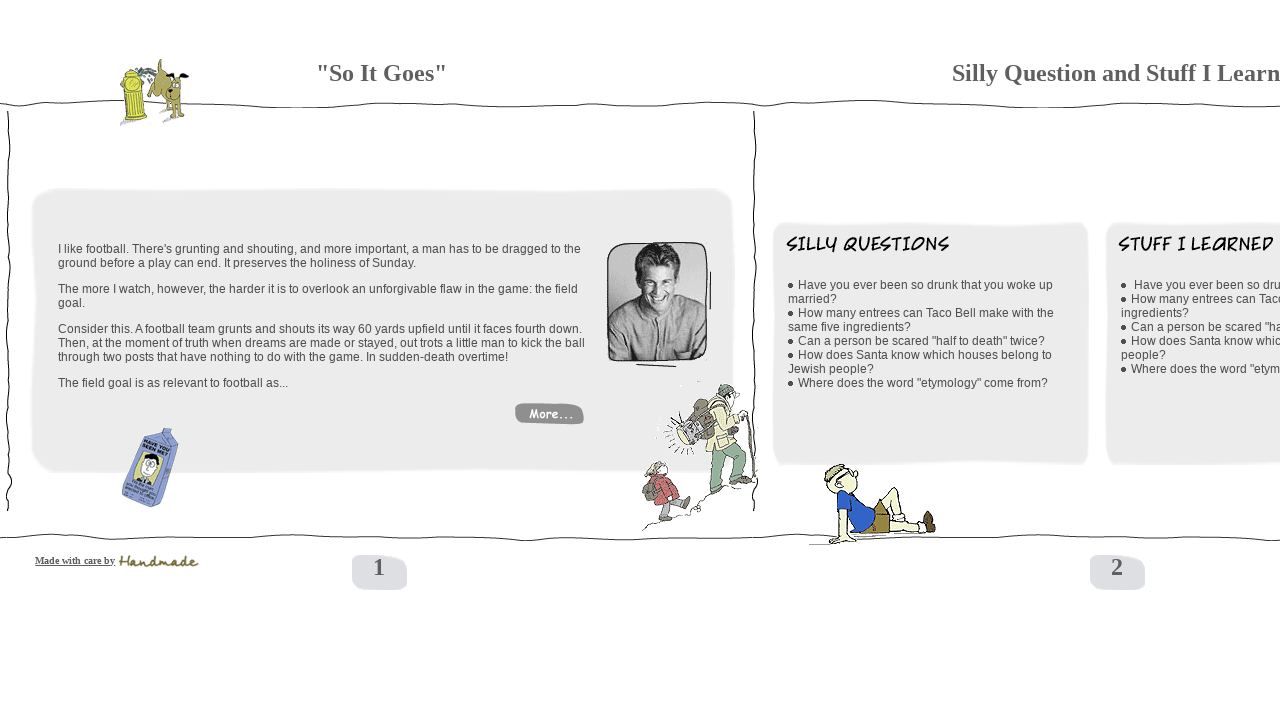

Scrolled right another 1000px horizontally using JavaScript
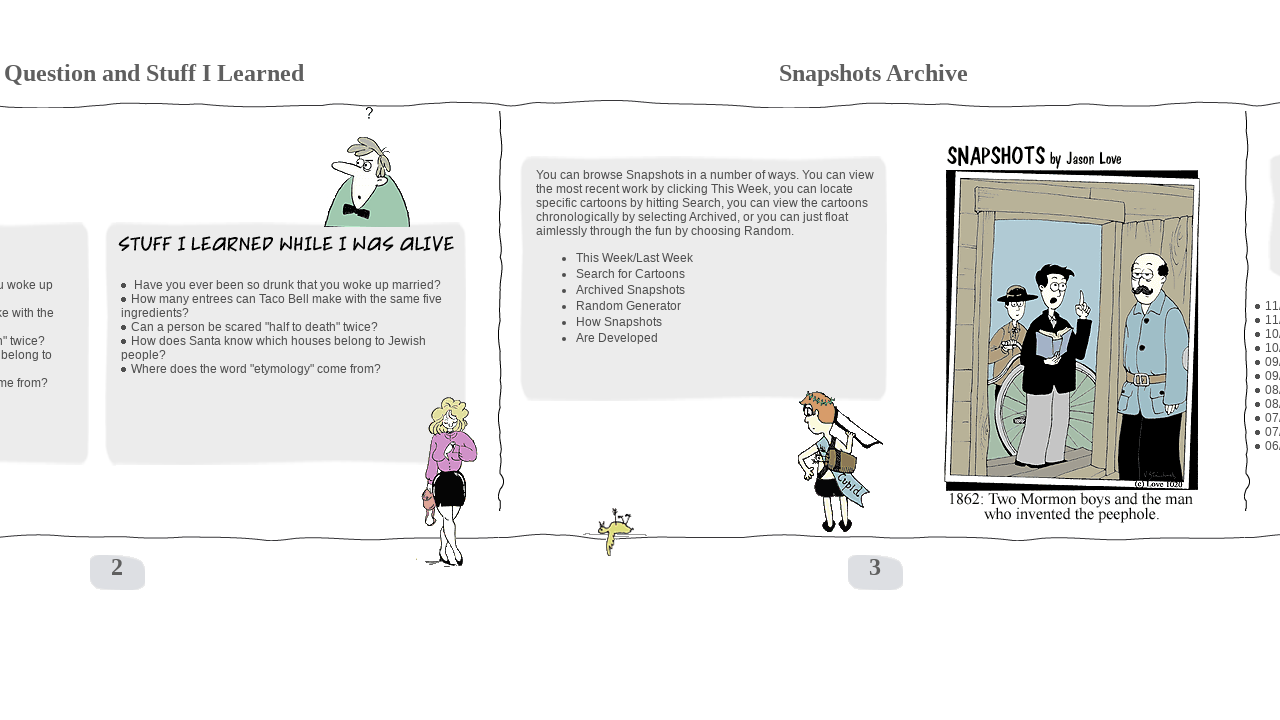

Waited 2 seconds for second scroll animation to complete
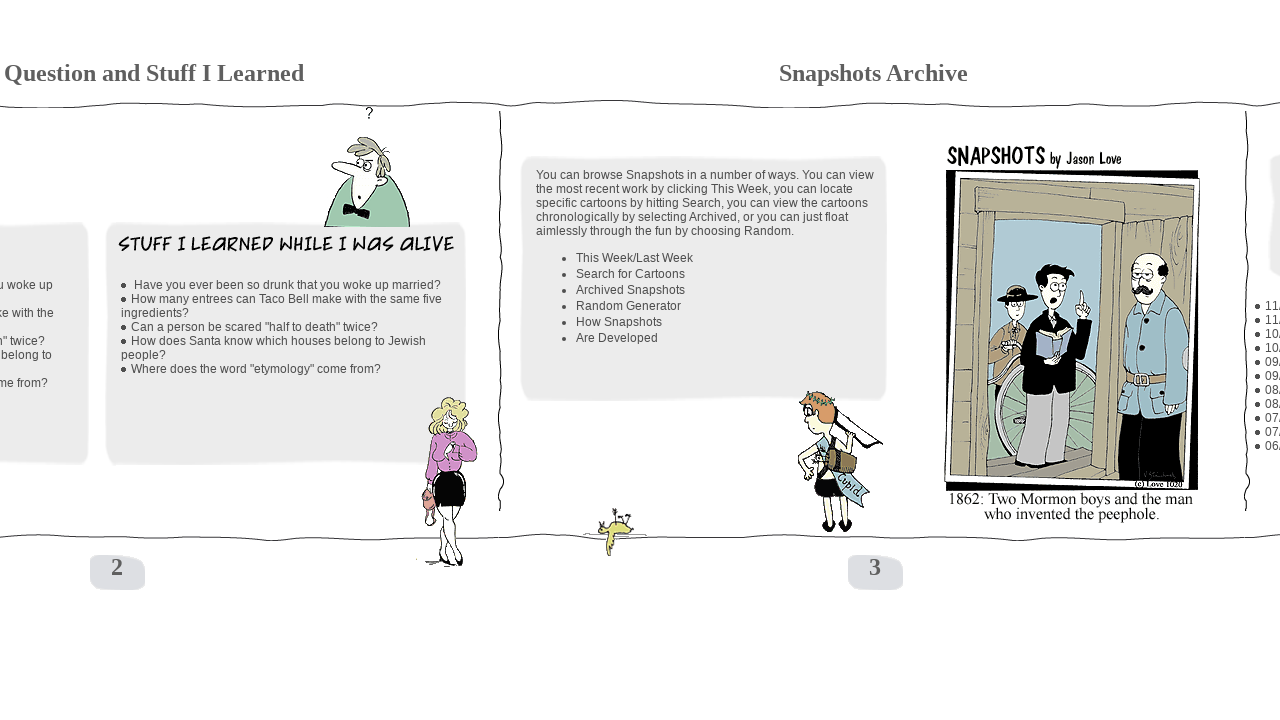

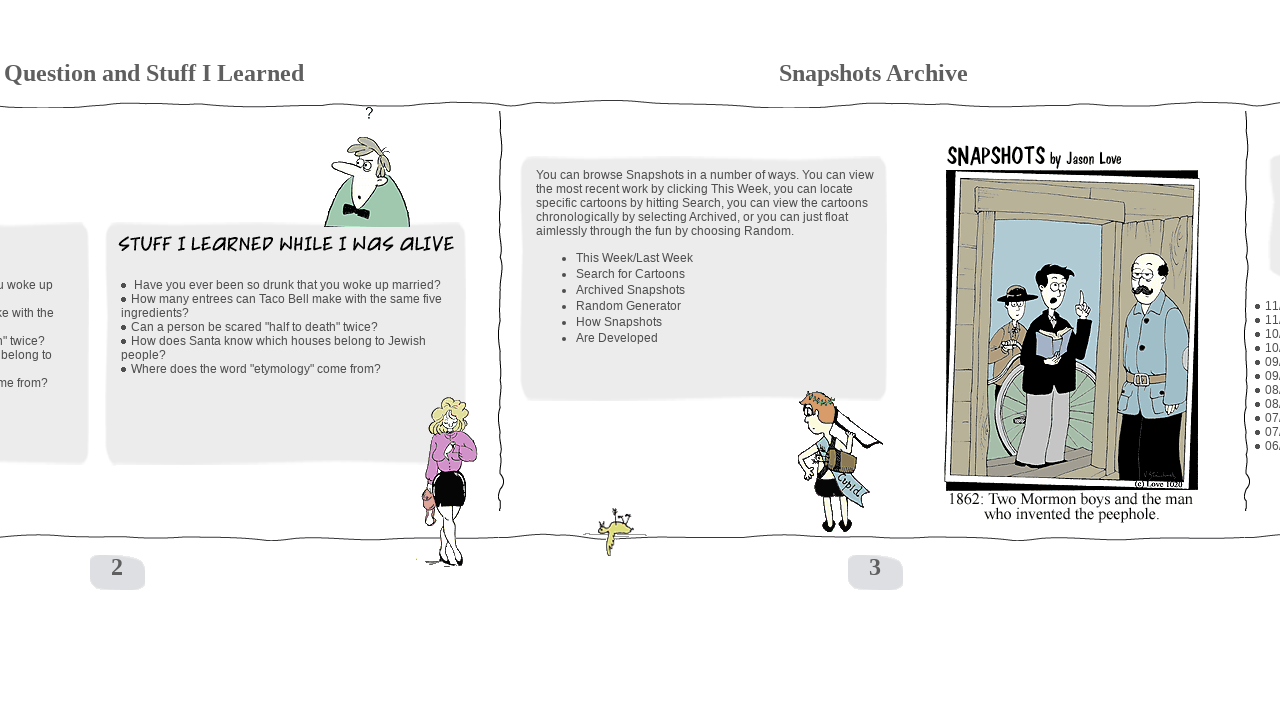